Tests textbox functionality on a signup demo page by entering text into the username field, verifying the value, then clearing the field and verifying it's empty

Starting URL: https://qavbox.github.io/demo/signup/

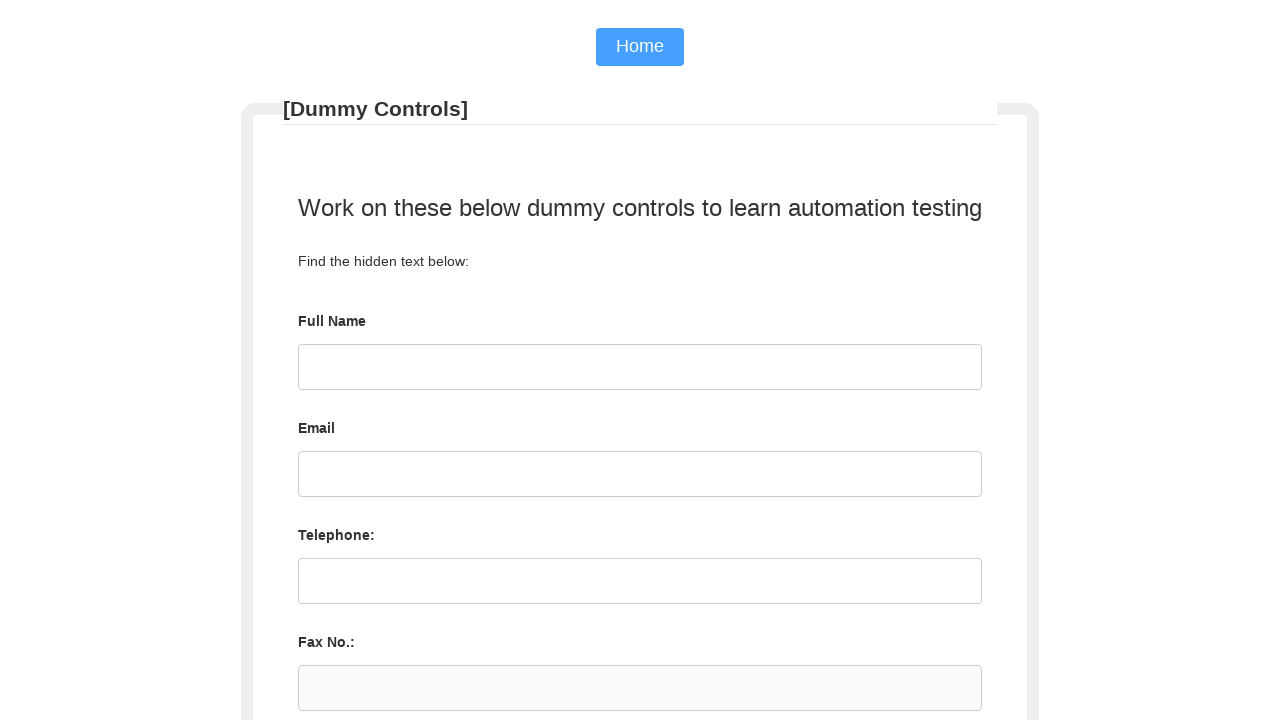

Filled username field with 'Roi Test' on #username
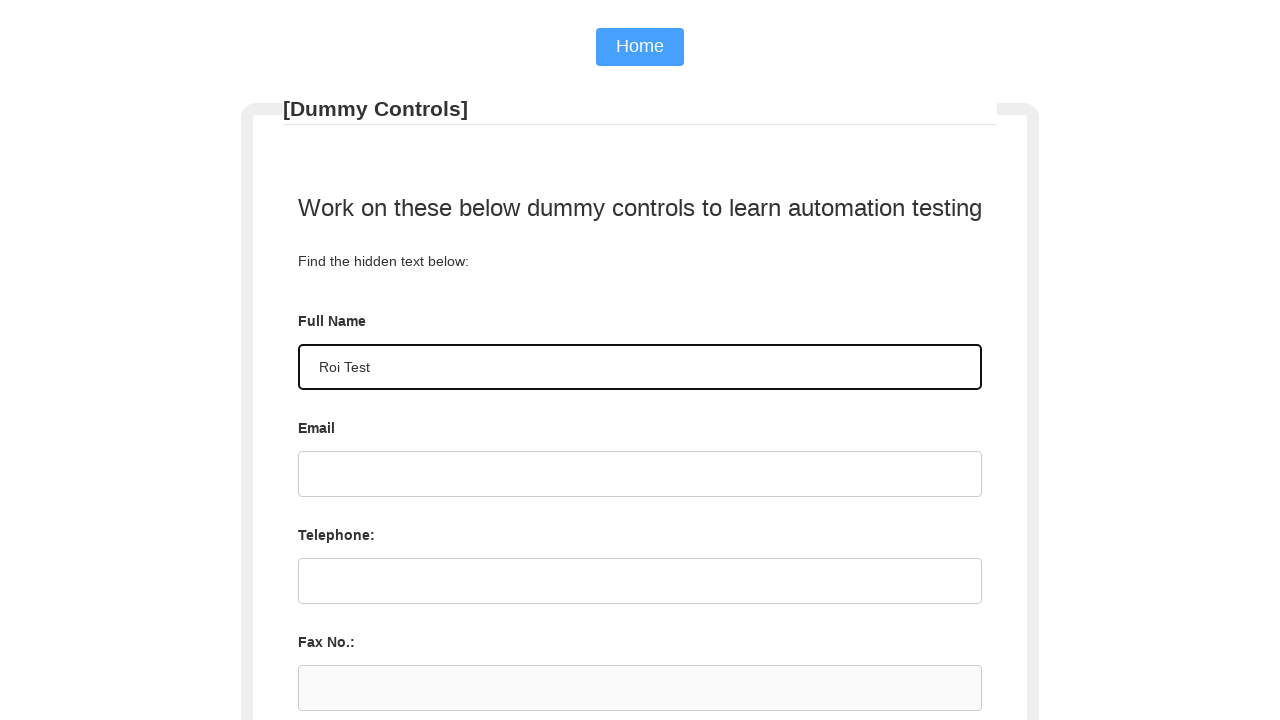

Retrieved username field value to verify entry
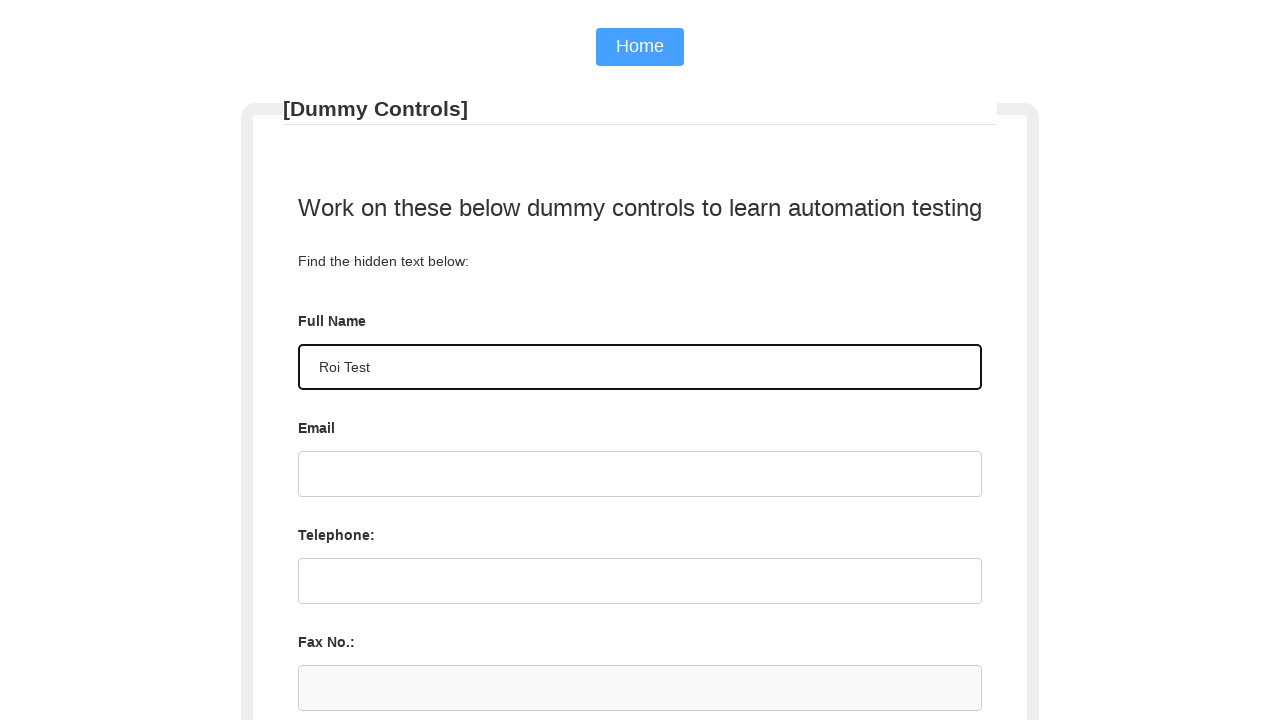

Assertion passed: username field contains 'Roi Test'
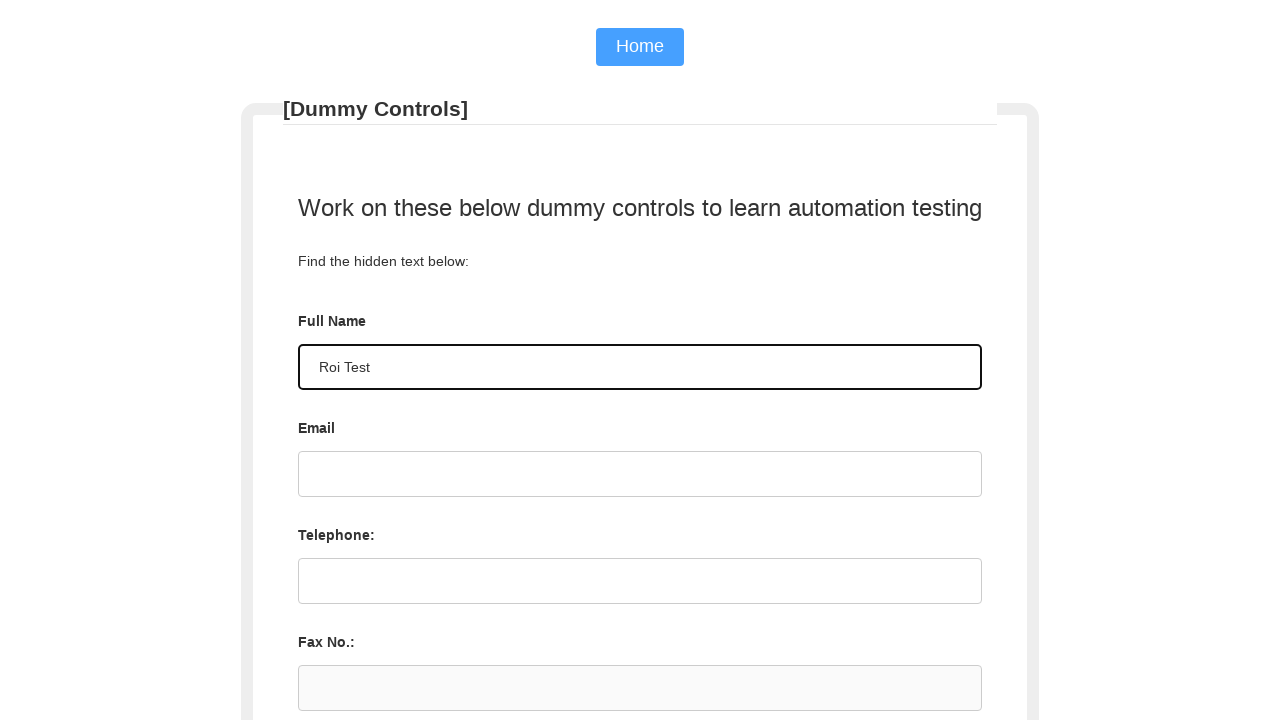

Cleared username field on #username
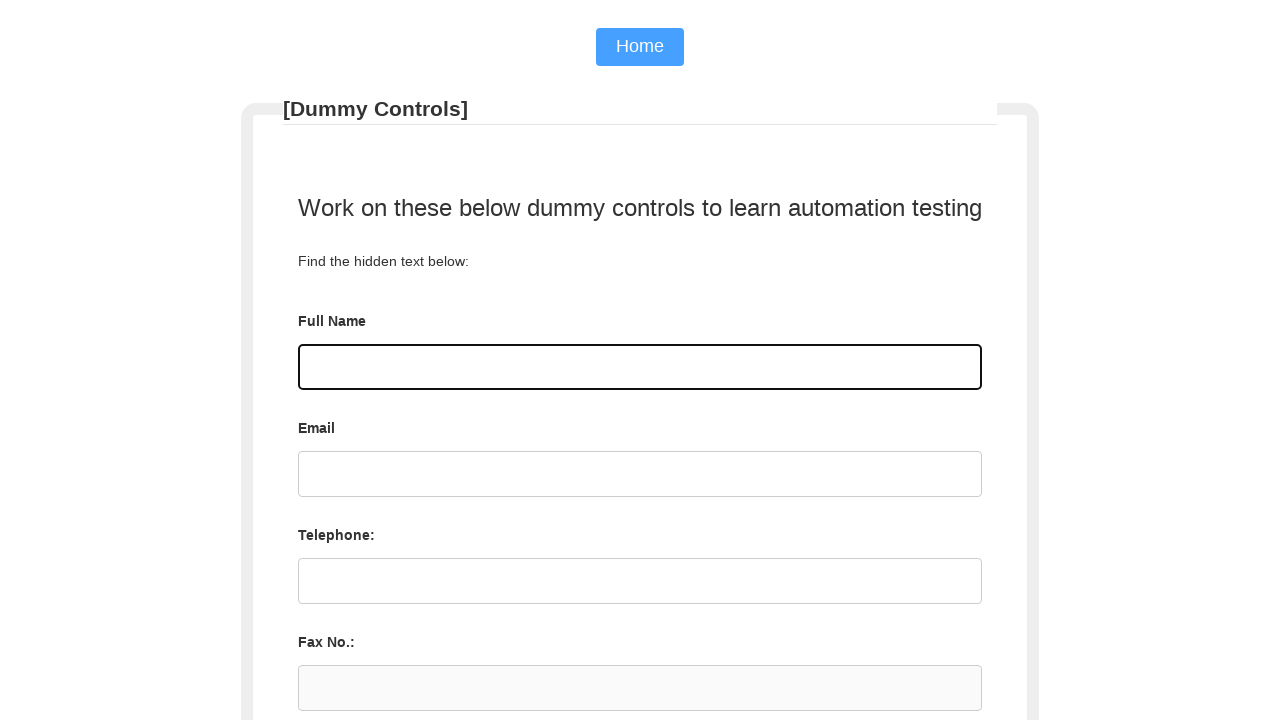

Retrieved username field value to verify it was cleared
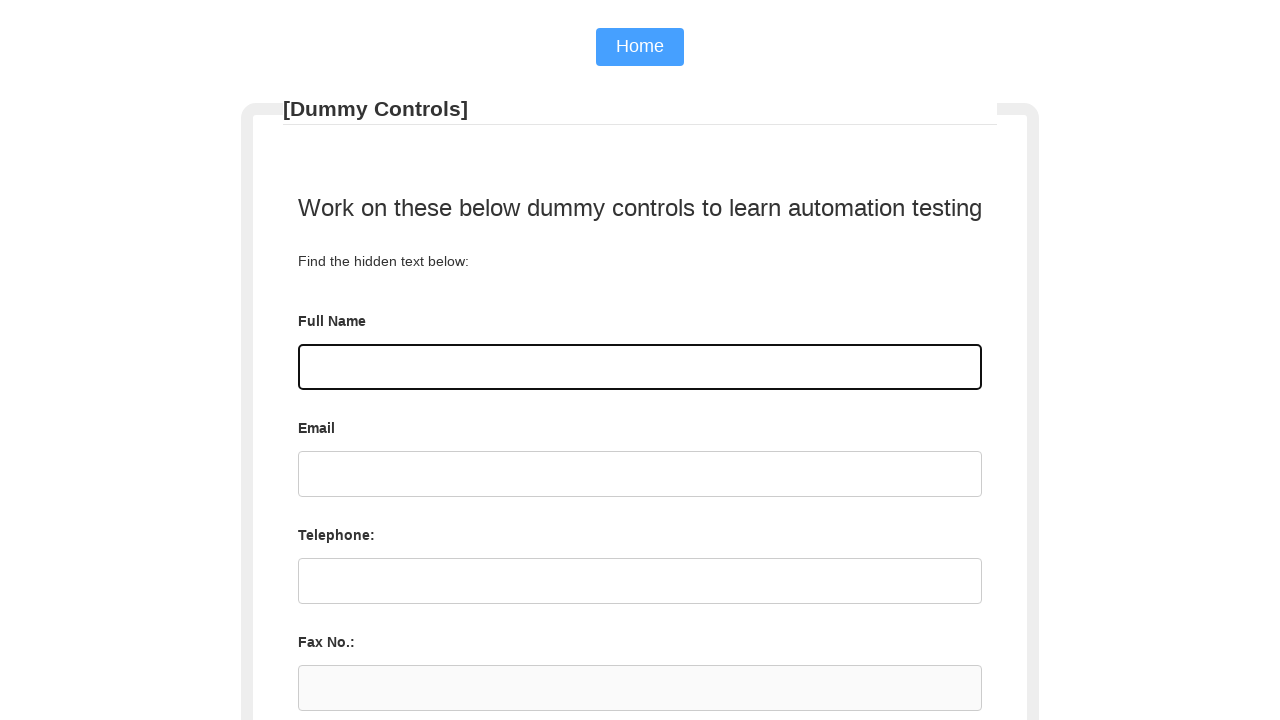

Assertion passed: username field is empty
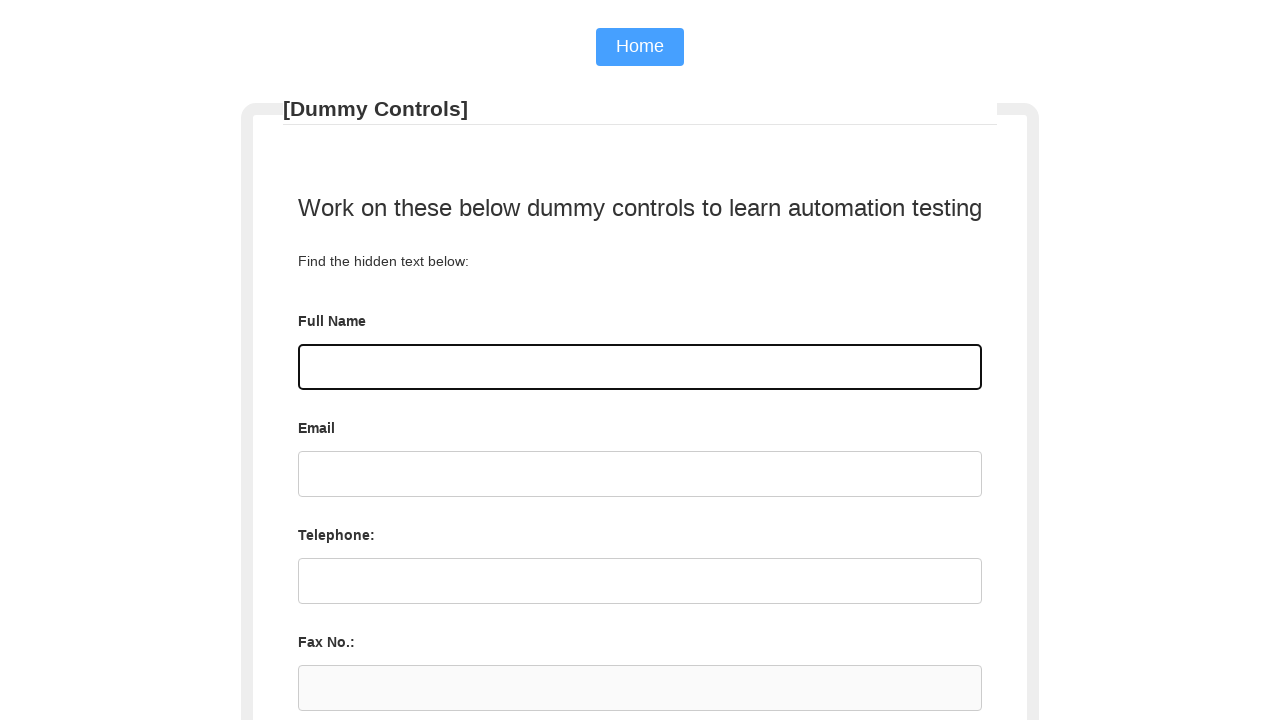

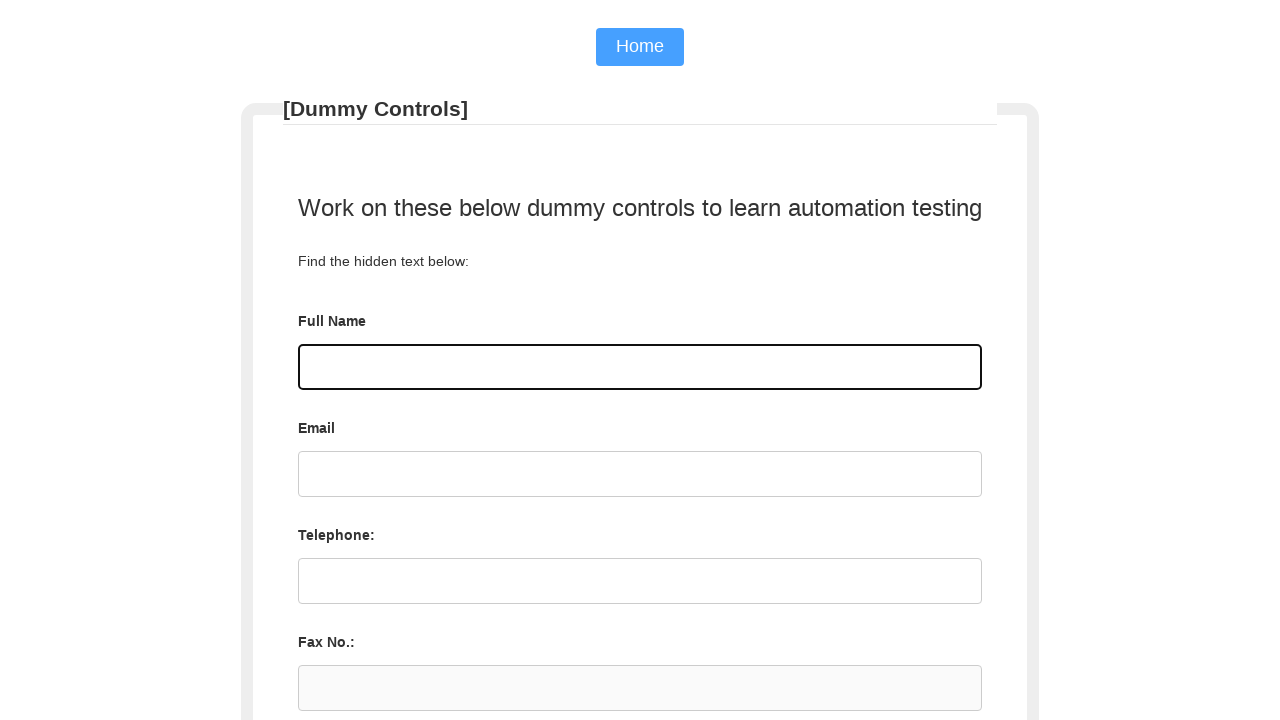